Tests drag and drop functionality on jQuery UI's droppable demo page by switching to an iframe and dragging an element to a drop target, then clicking an "Accept" link

Starting URL: https://jqueryui.com/droppable/

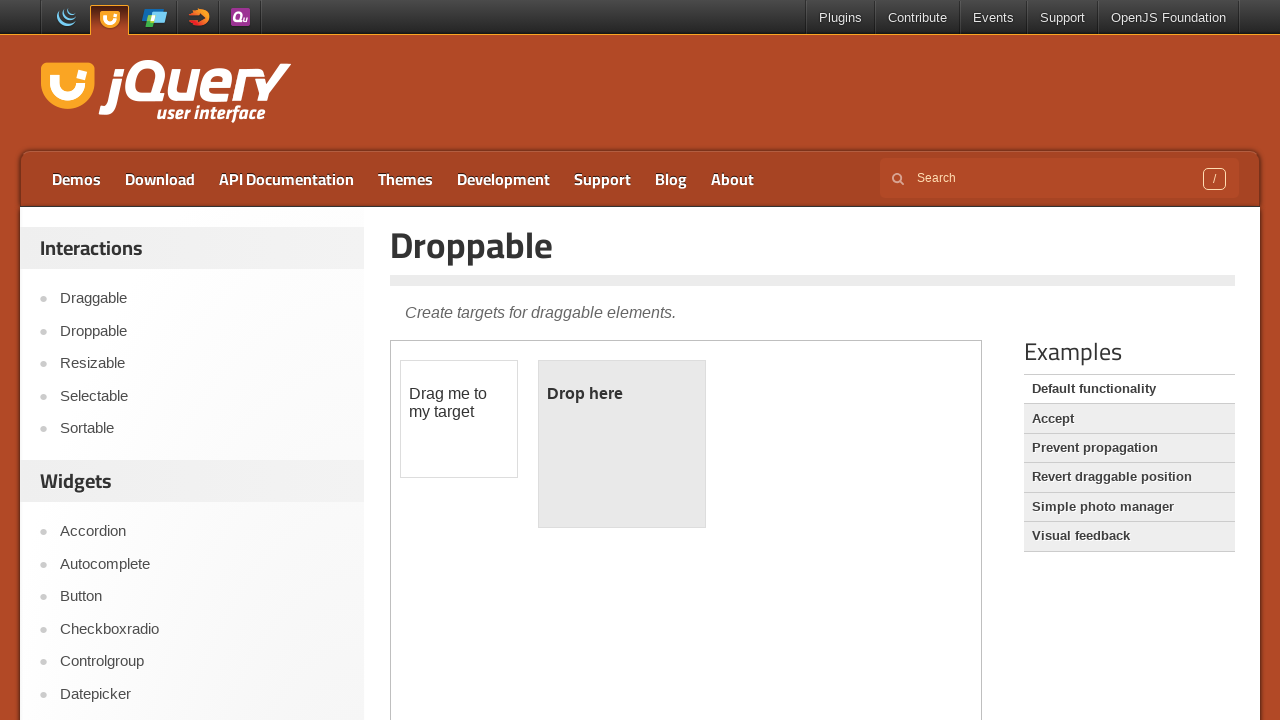

Scrolled down the page by 12500 pixels
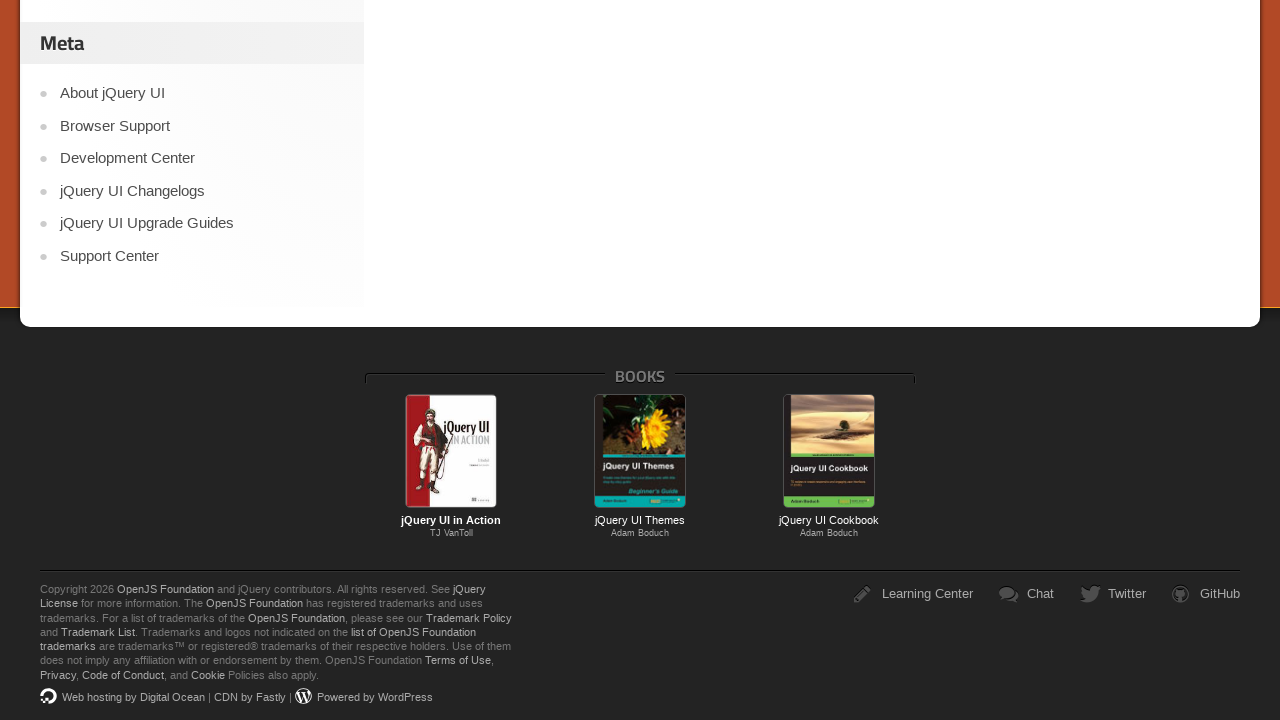

Located the demo iframe
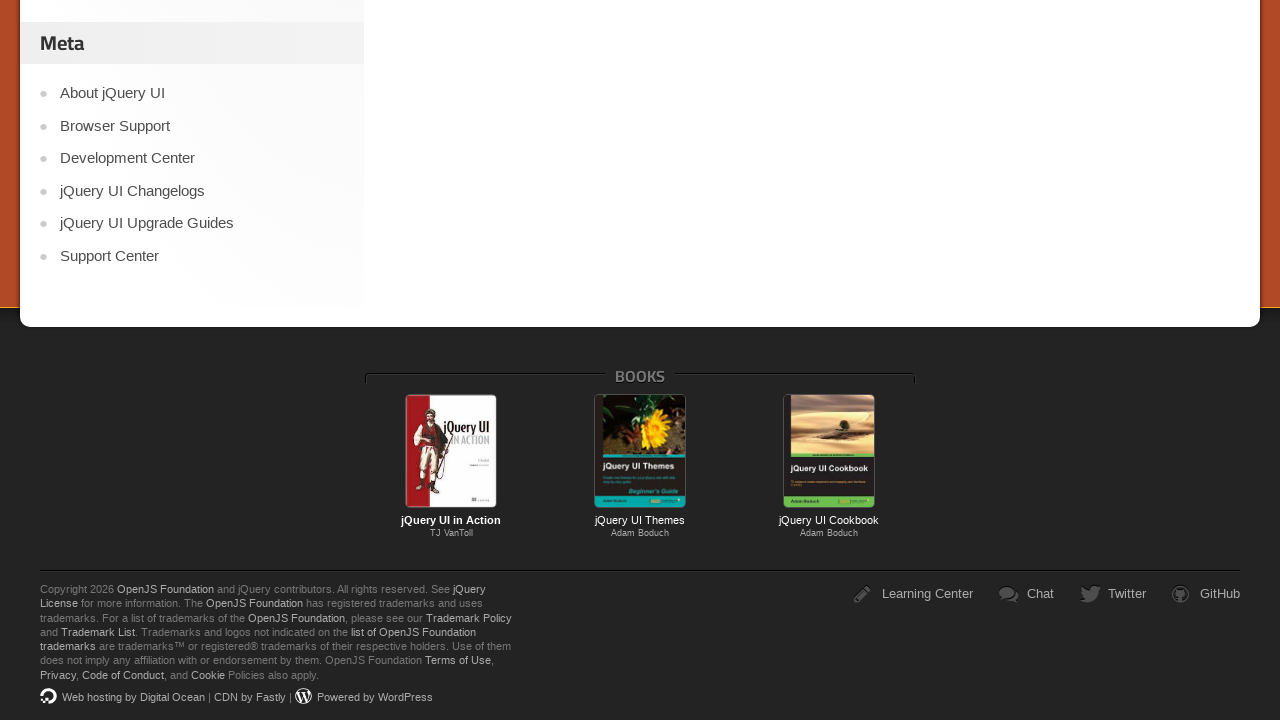

Located the draggable element within the iframe
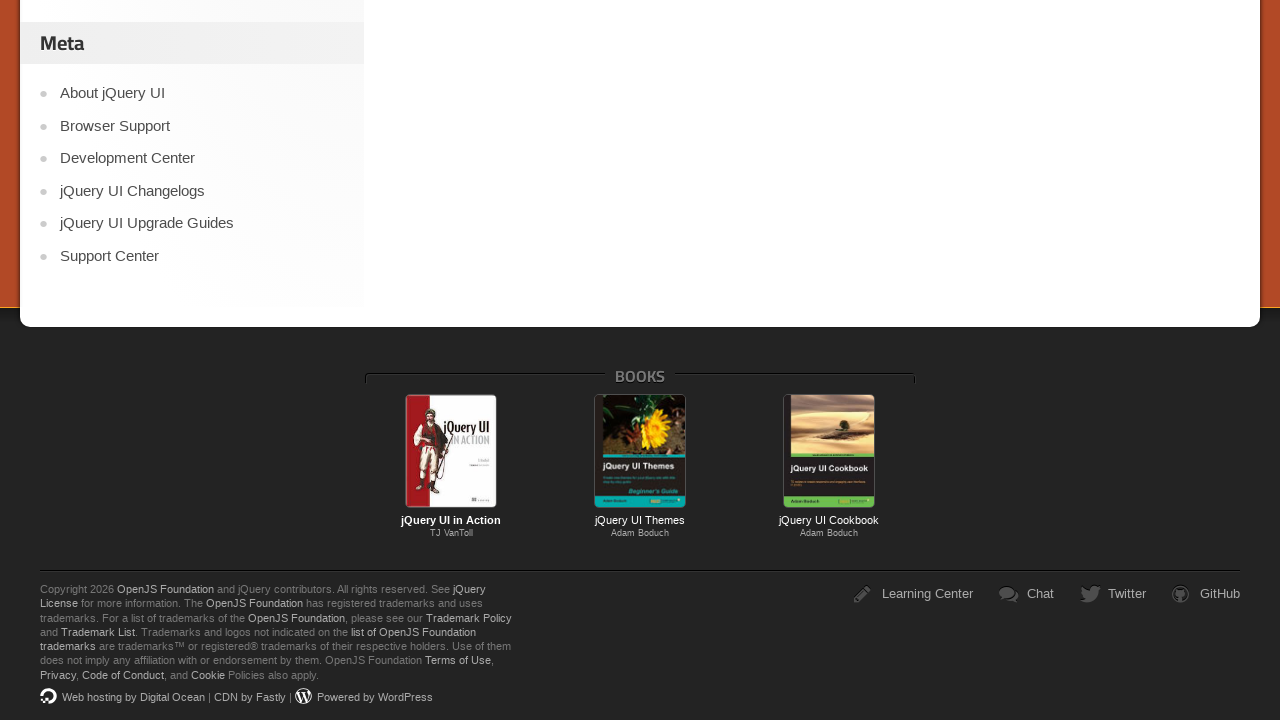

Located the droppable target element within the iframe
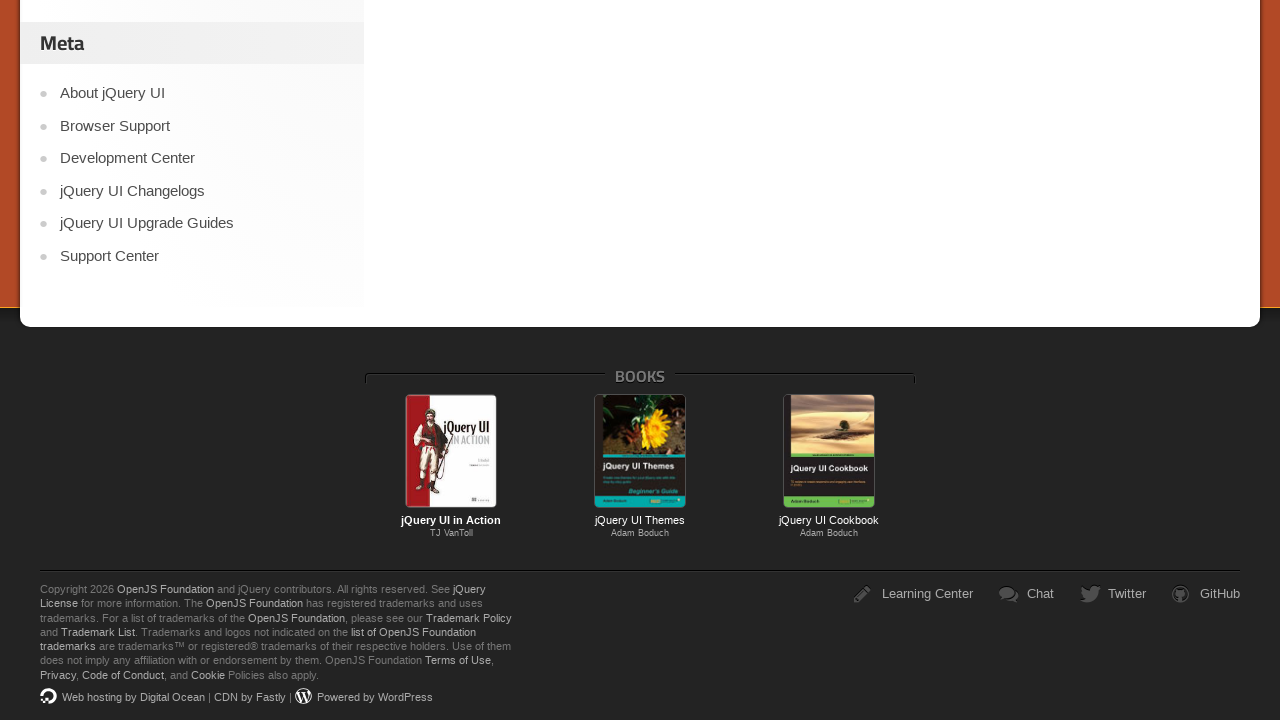

Dragged the draggable element to the droppable target at (622, 386)
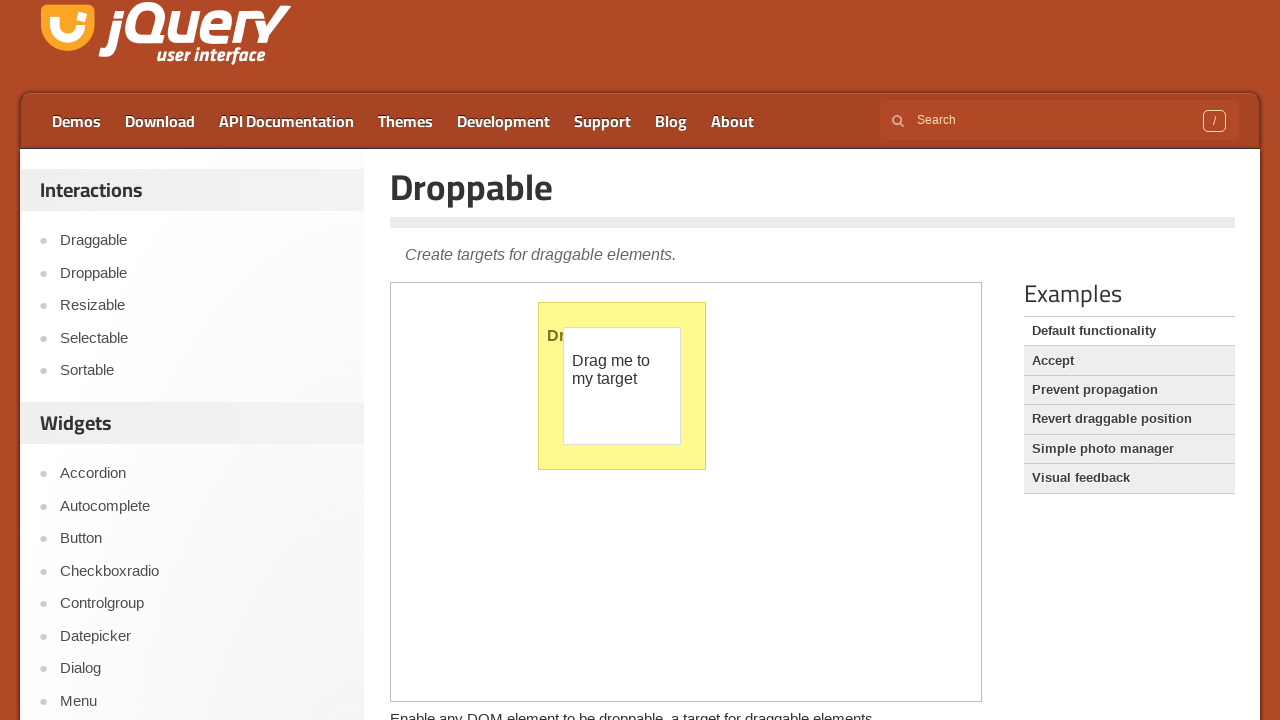

Clicked the Accept link at (1129, 361) on a:text('Accept')
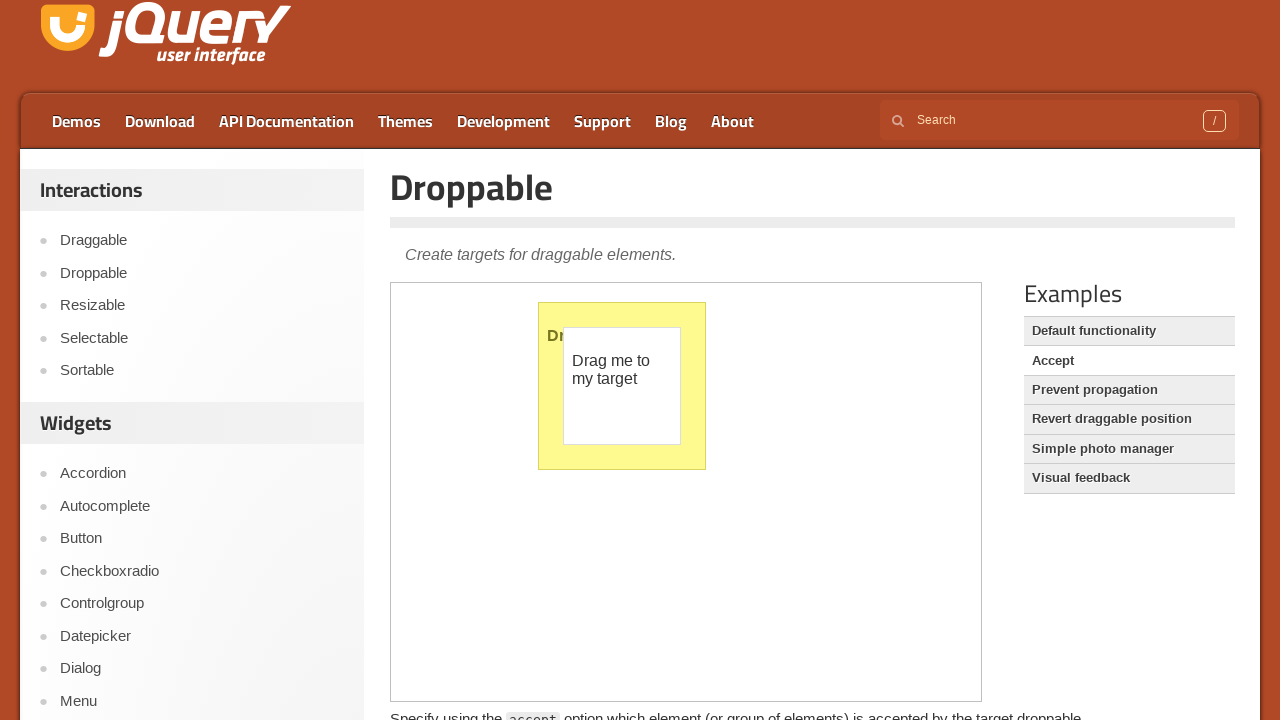

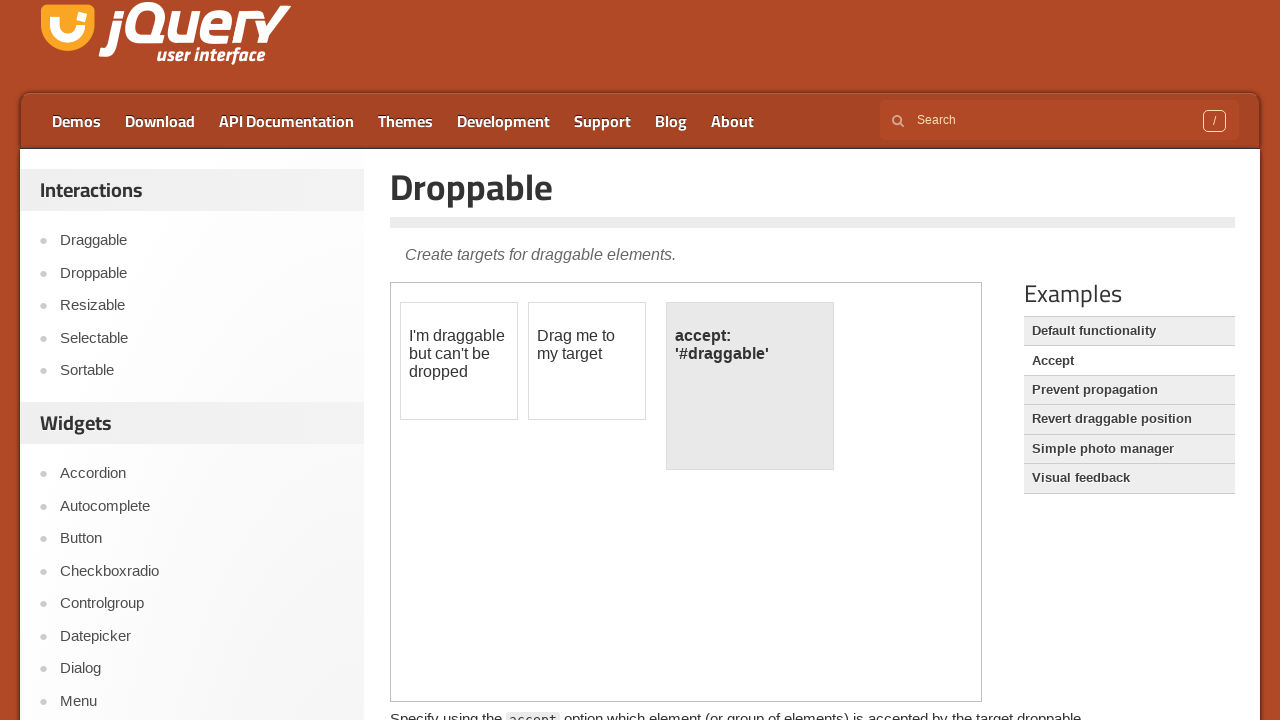